Navigates to APSRTC Online bus booking portal and maximizes the browser window to verify the page loads correctly

Starting URL: https://apsrtconline.in/oprs-web/

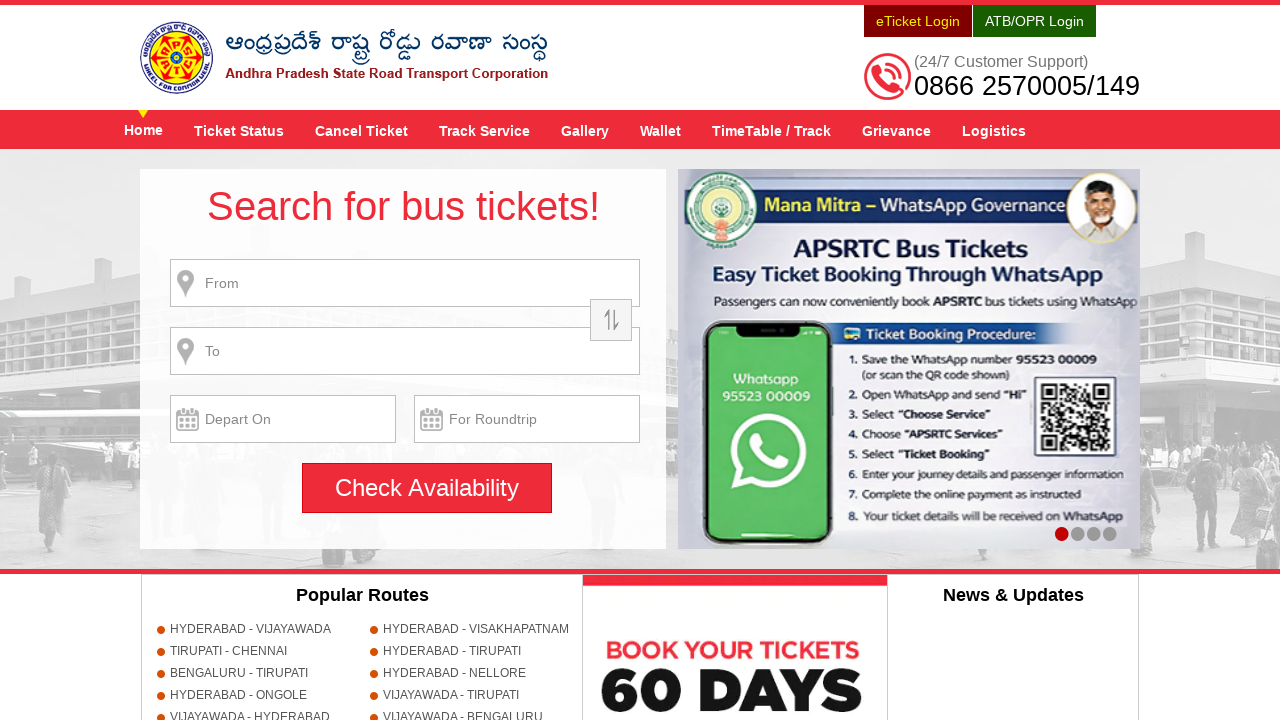

Set viewport to 1920x1080 to maximize browser window
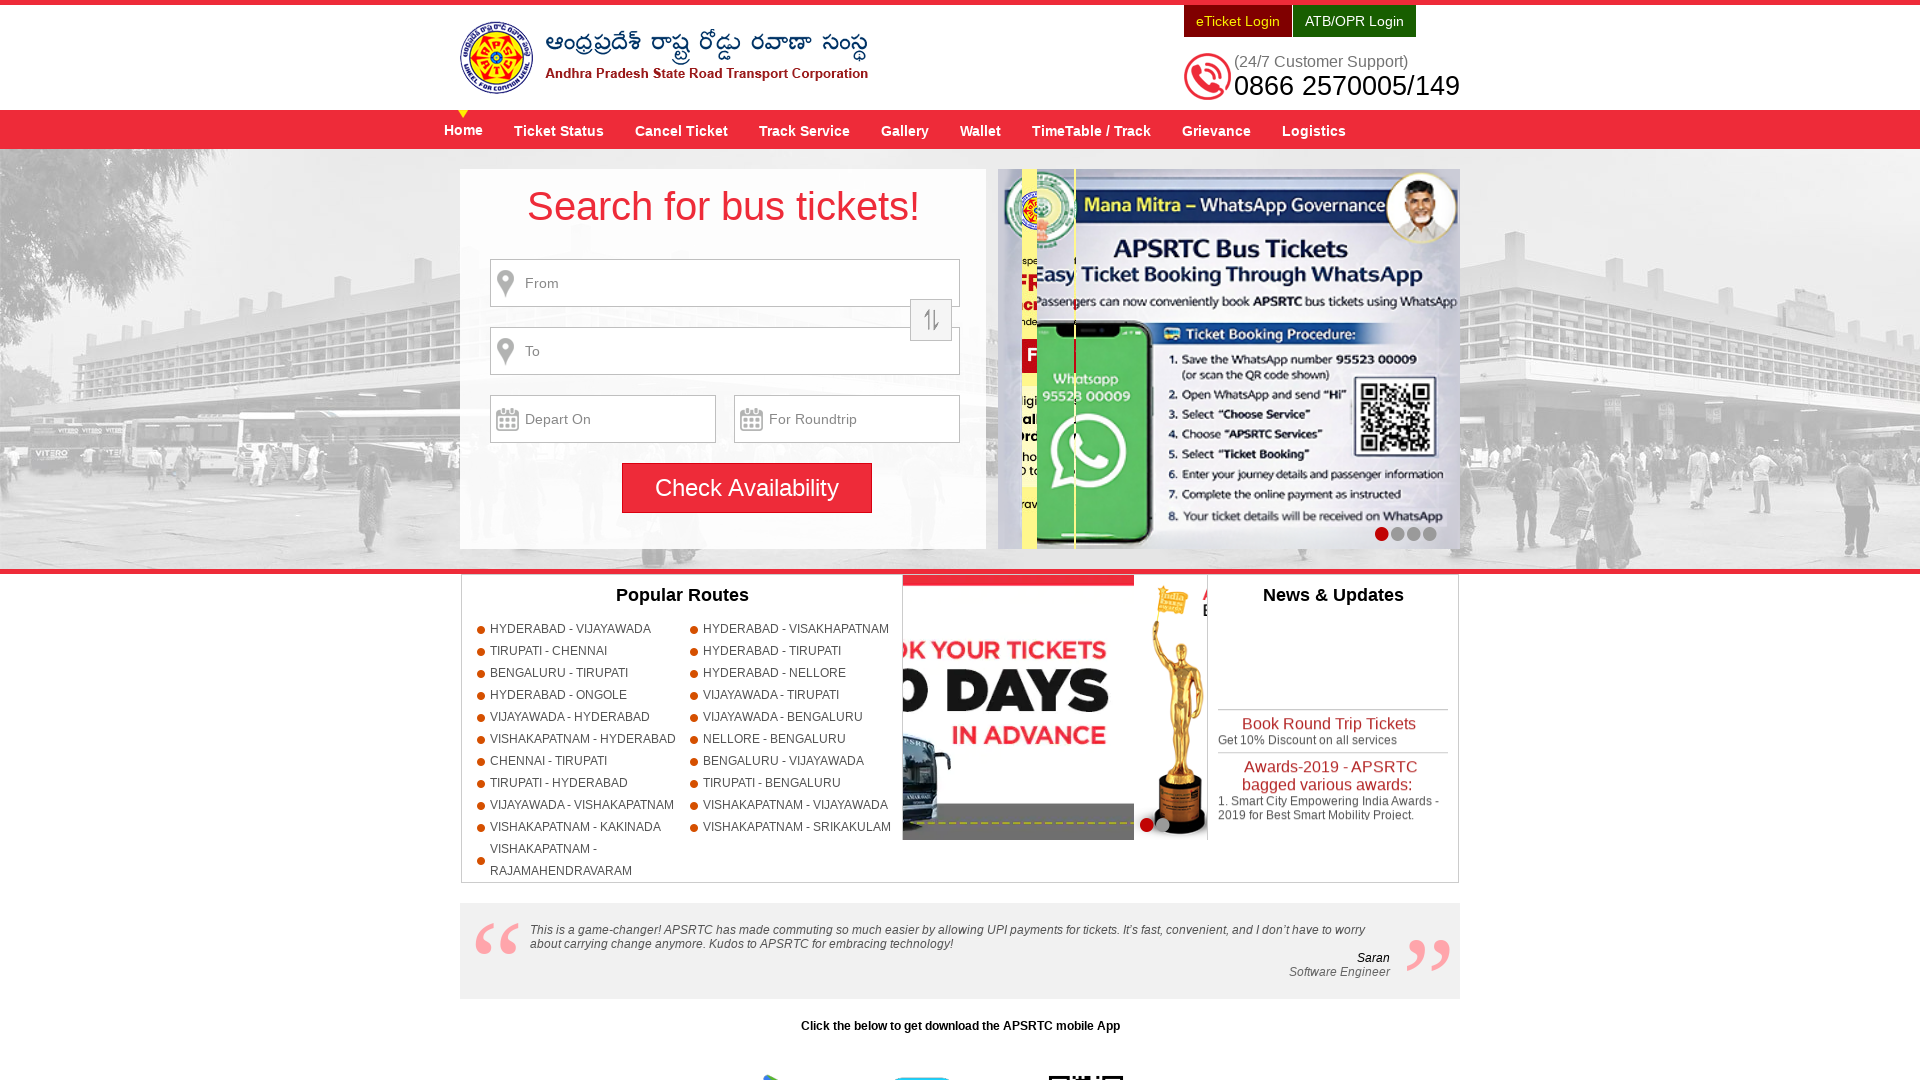

Waited for page to load completely (networkidle state reached)
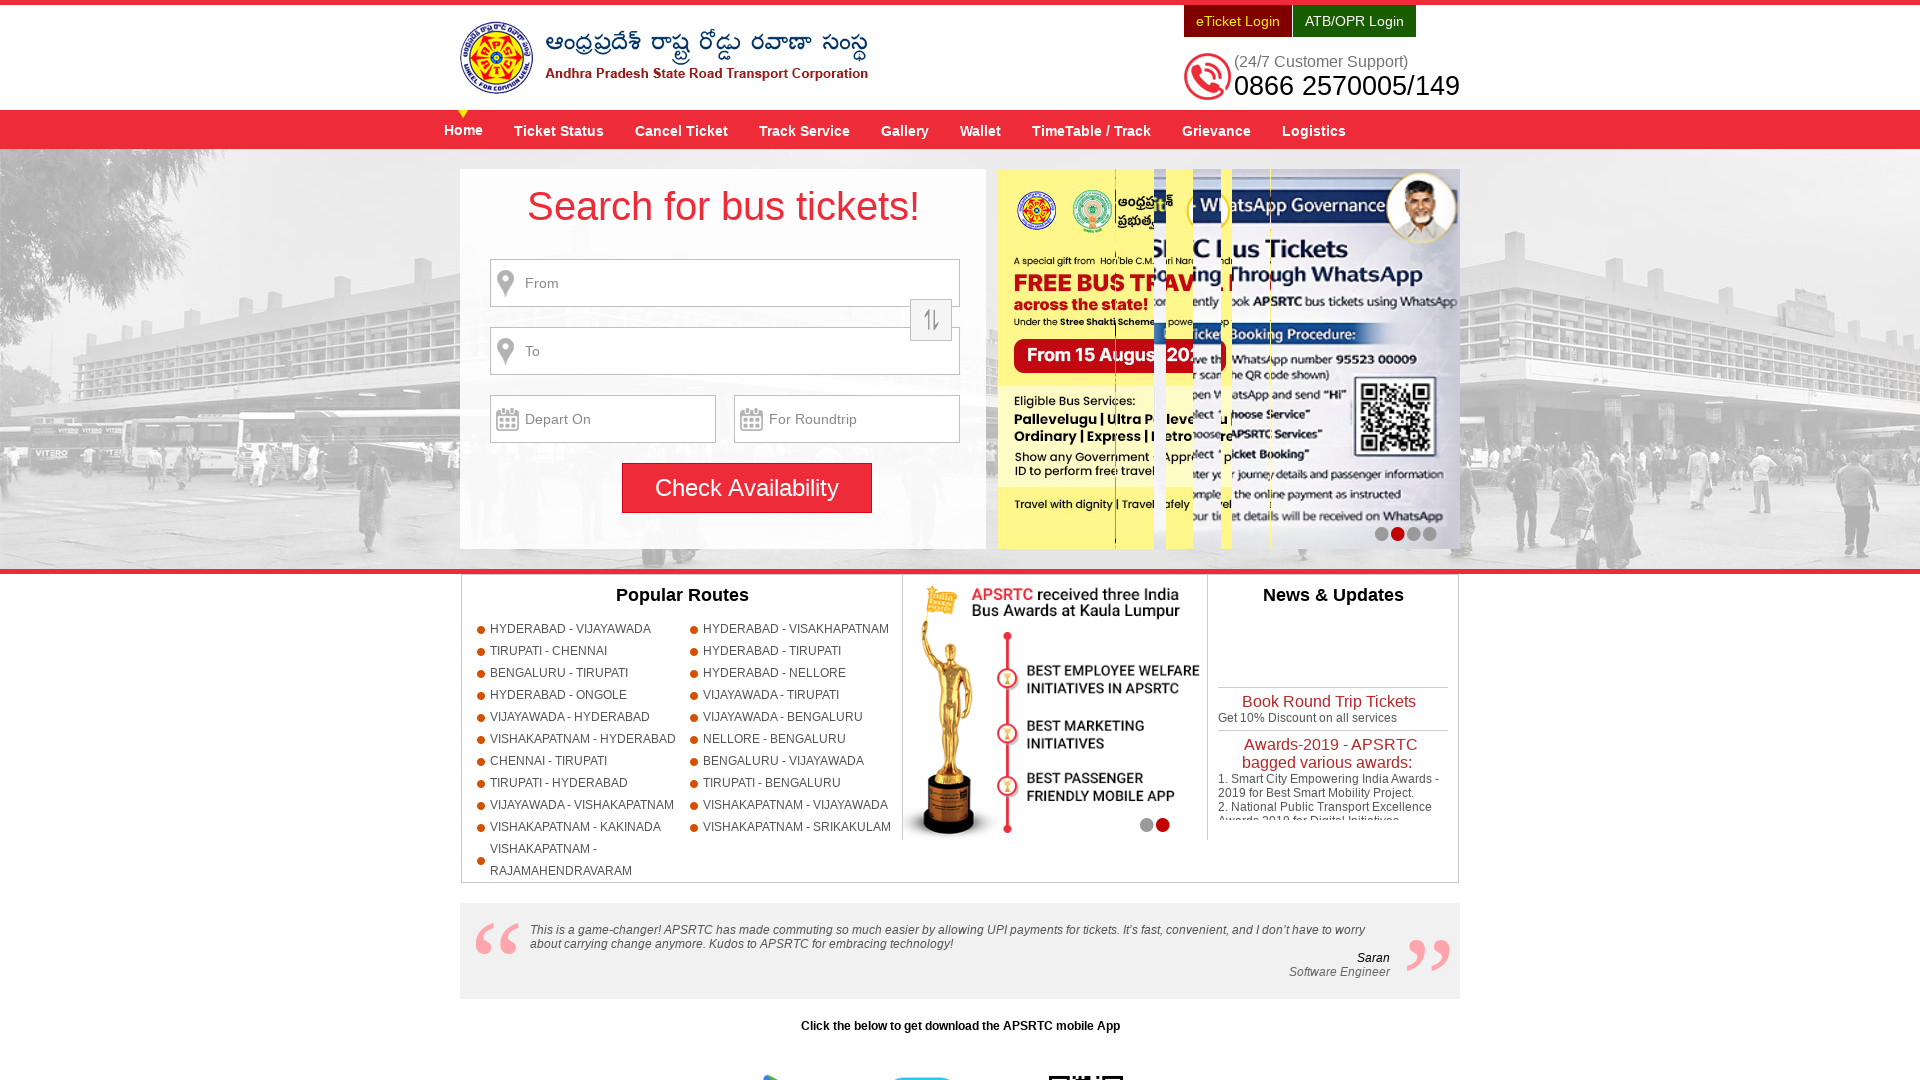

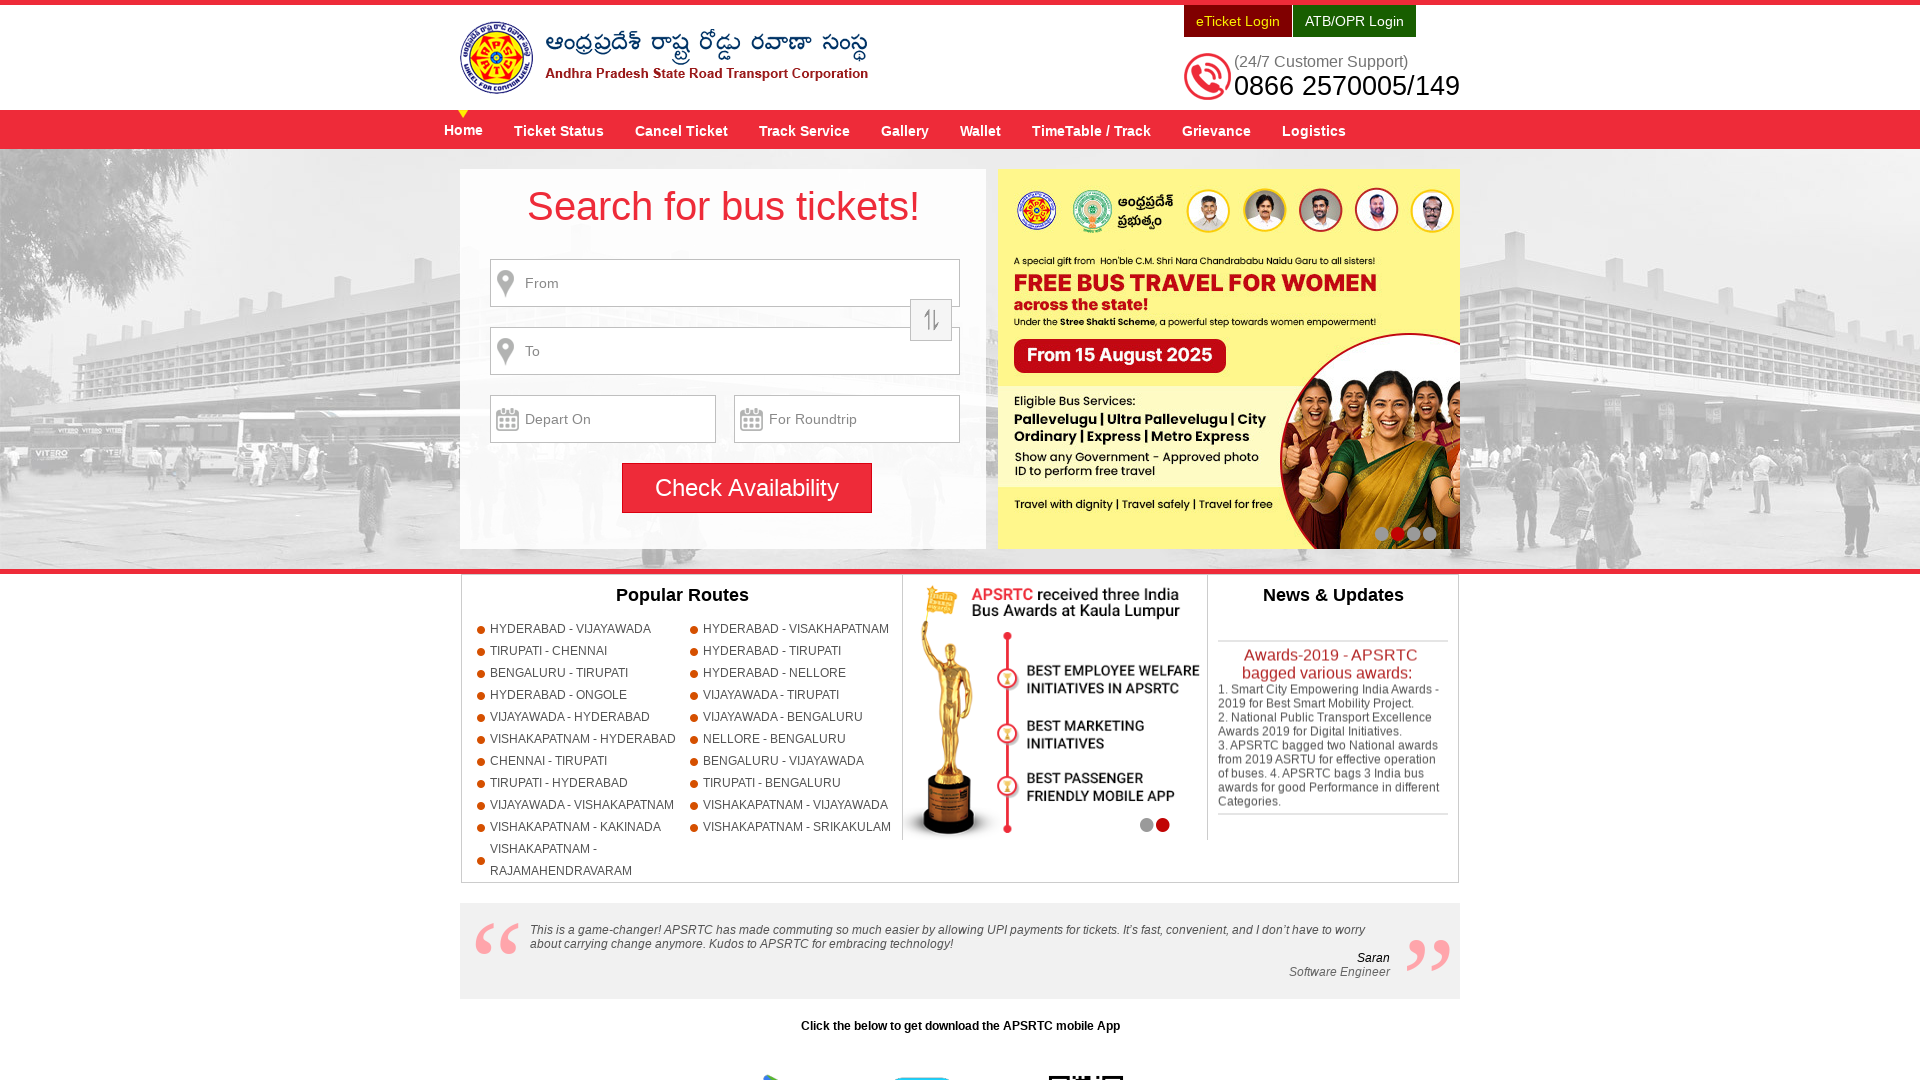